Tests hover functionality by navigating to Hepsiburada website and hovering over the "Moda" (Fashion) menu item to trigger dropdown display.

Starting URL: https://www.hepsiburada.com/

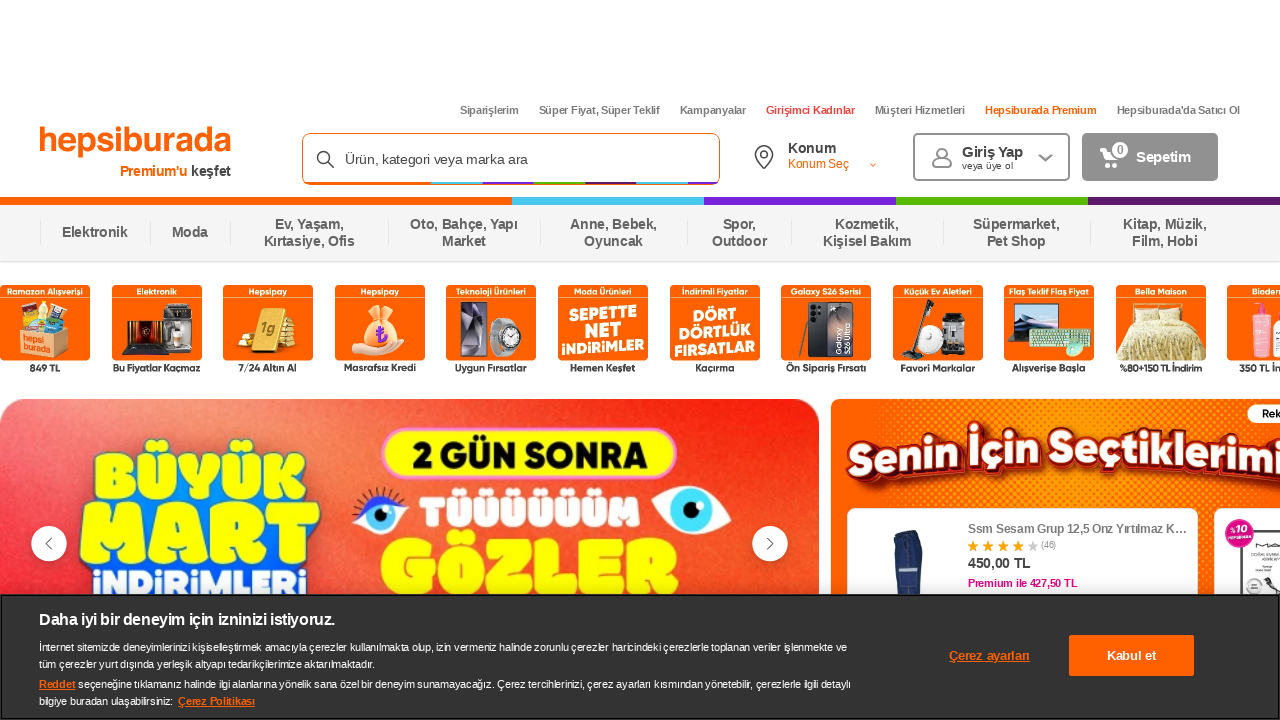

Waited for page to load (domcontentloaded state)
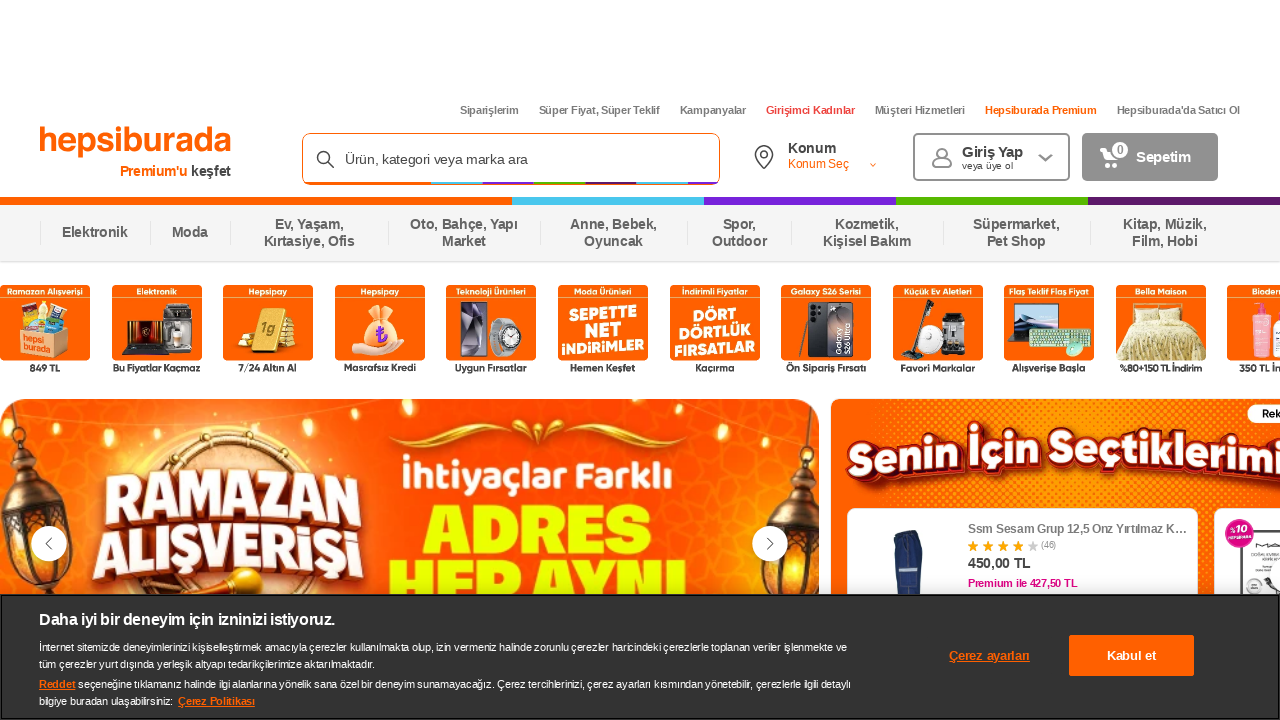

Located the 'Moda' (Fashion) menu element
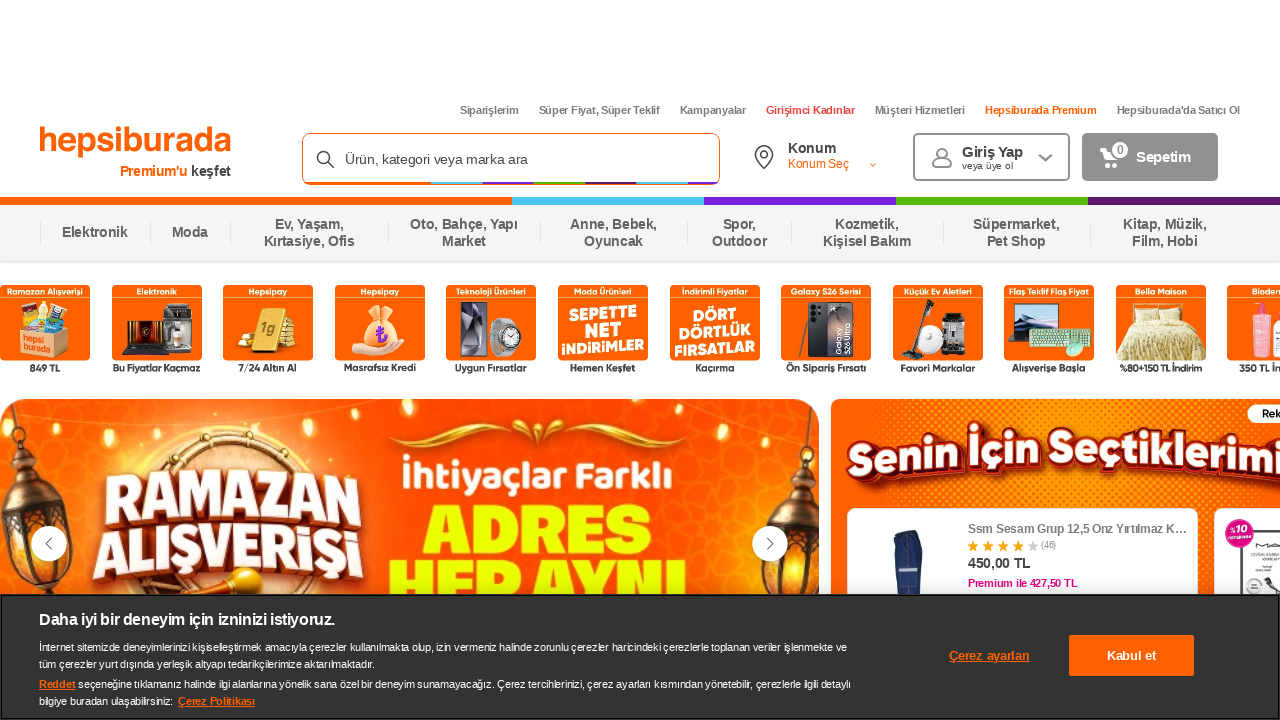

Hovered over 'Moda' menu item to trigger dropdown at (190, 233) on xpath=//span[text()='Moda']
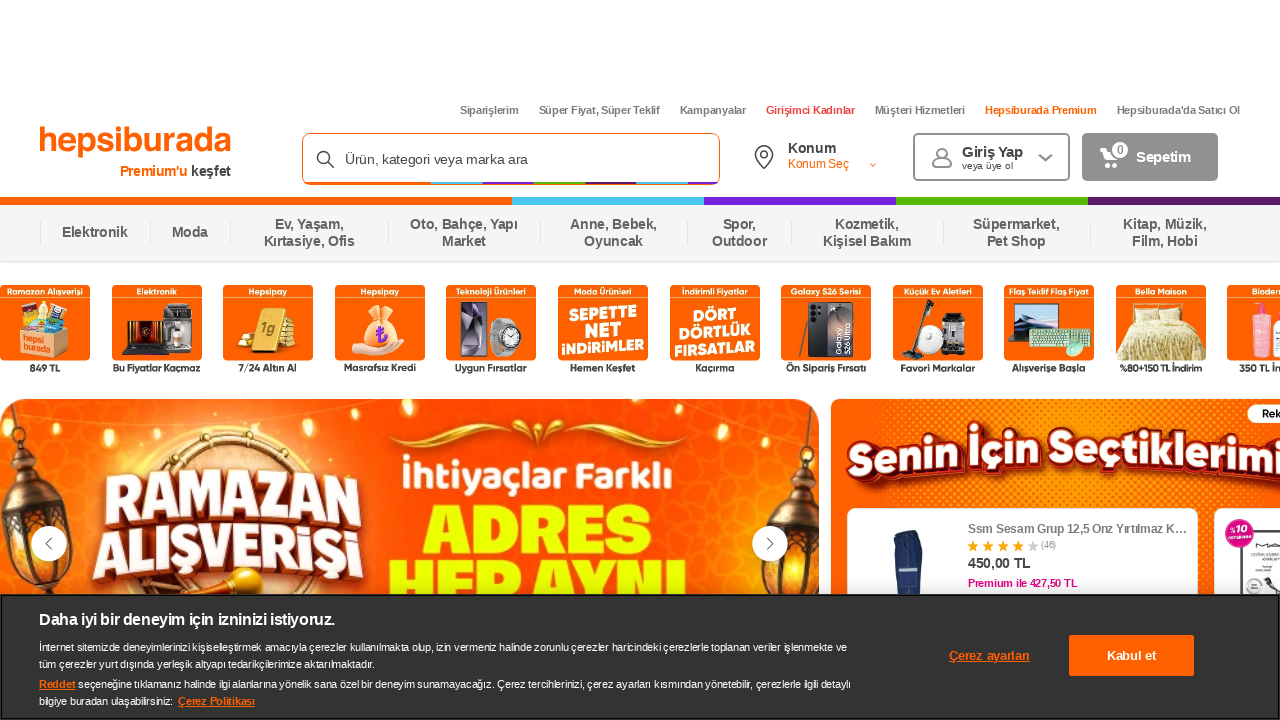

Waited 2 seconds for dropdown to display
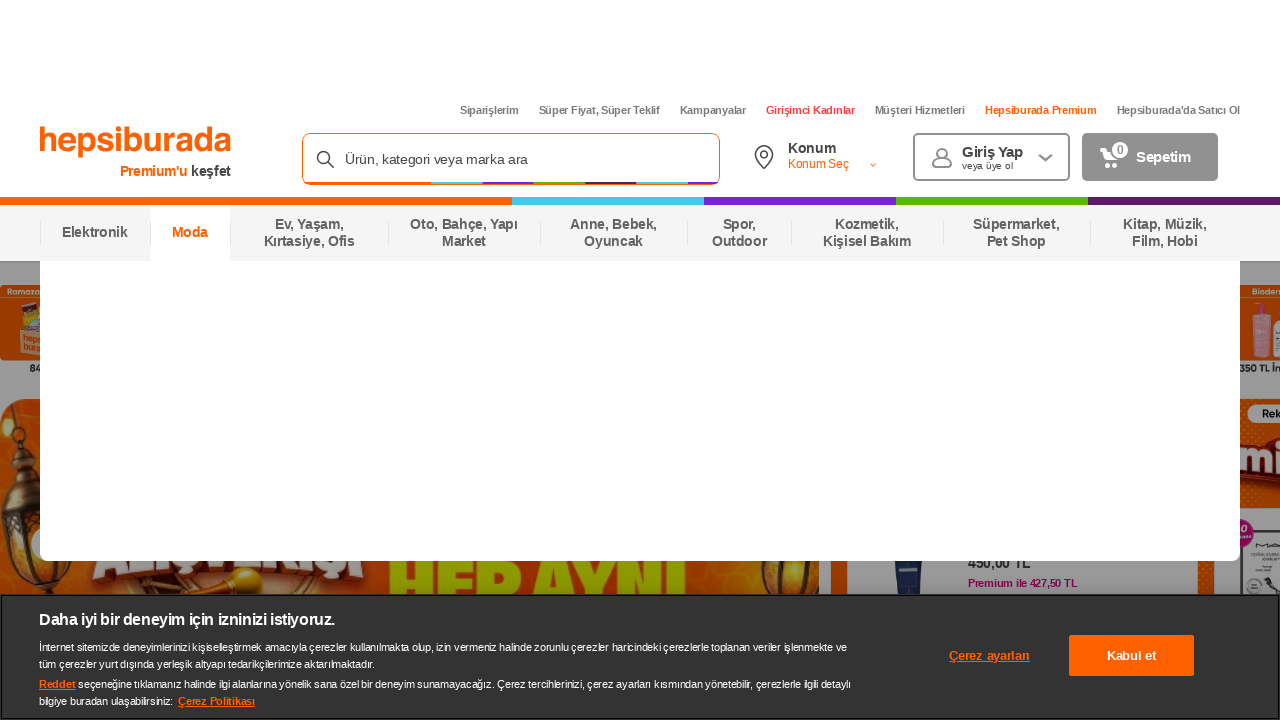

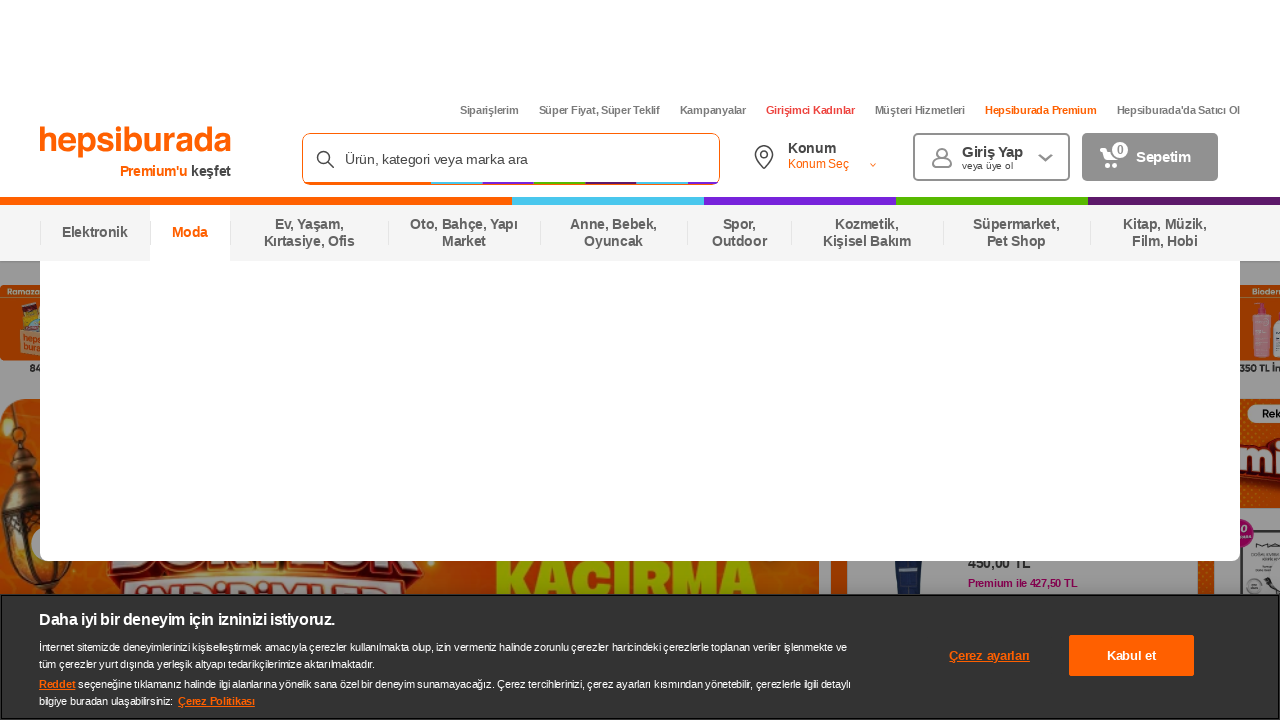